Navigates to a CSDN blog page and verifies that article links are present on the page

Starting URL: https://blog.csdn.net/lzw_java?type=blog

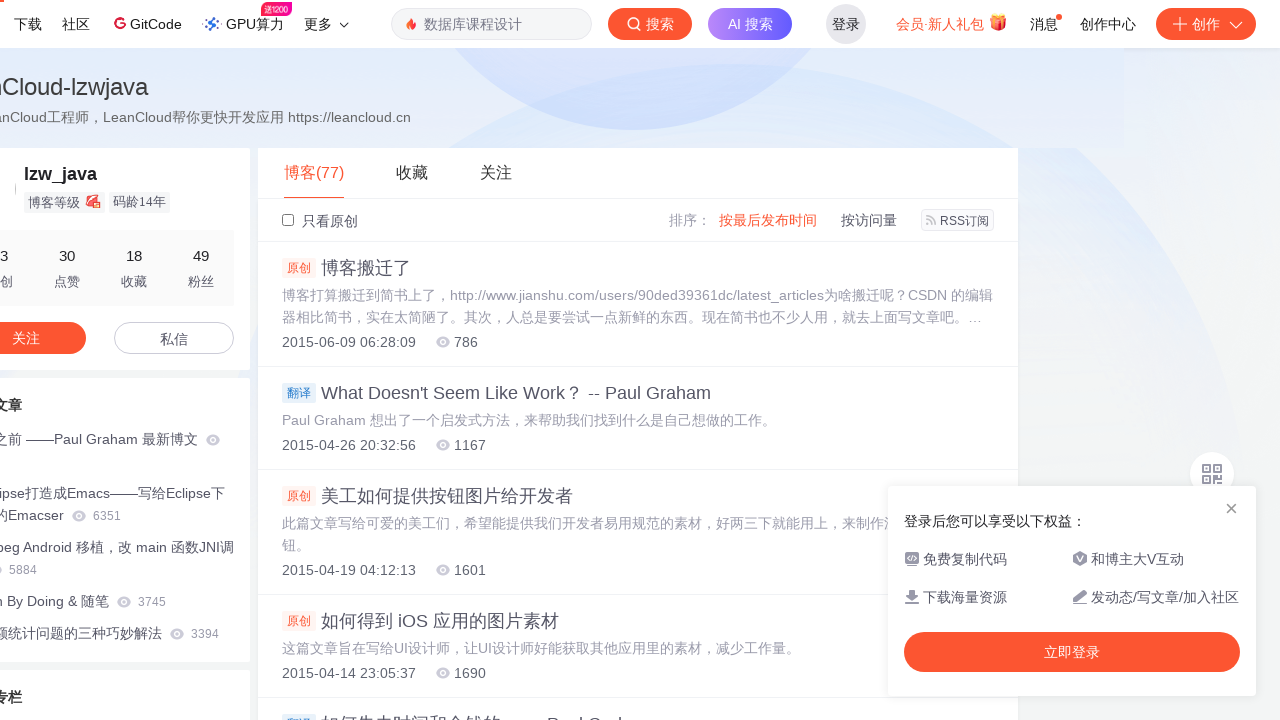

Navigated to CSDN blog page at https://blog.csdn.net/lzw_java?type=blog
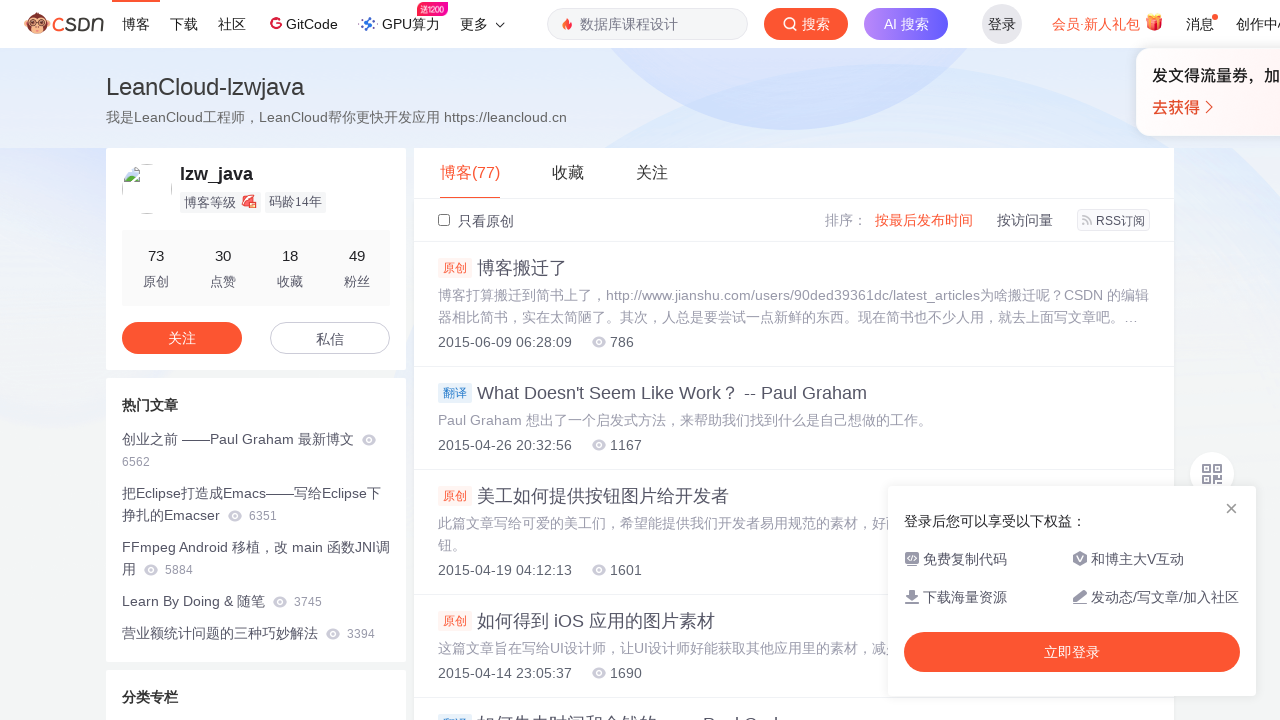

Waited for article links to load on the page
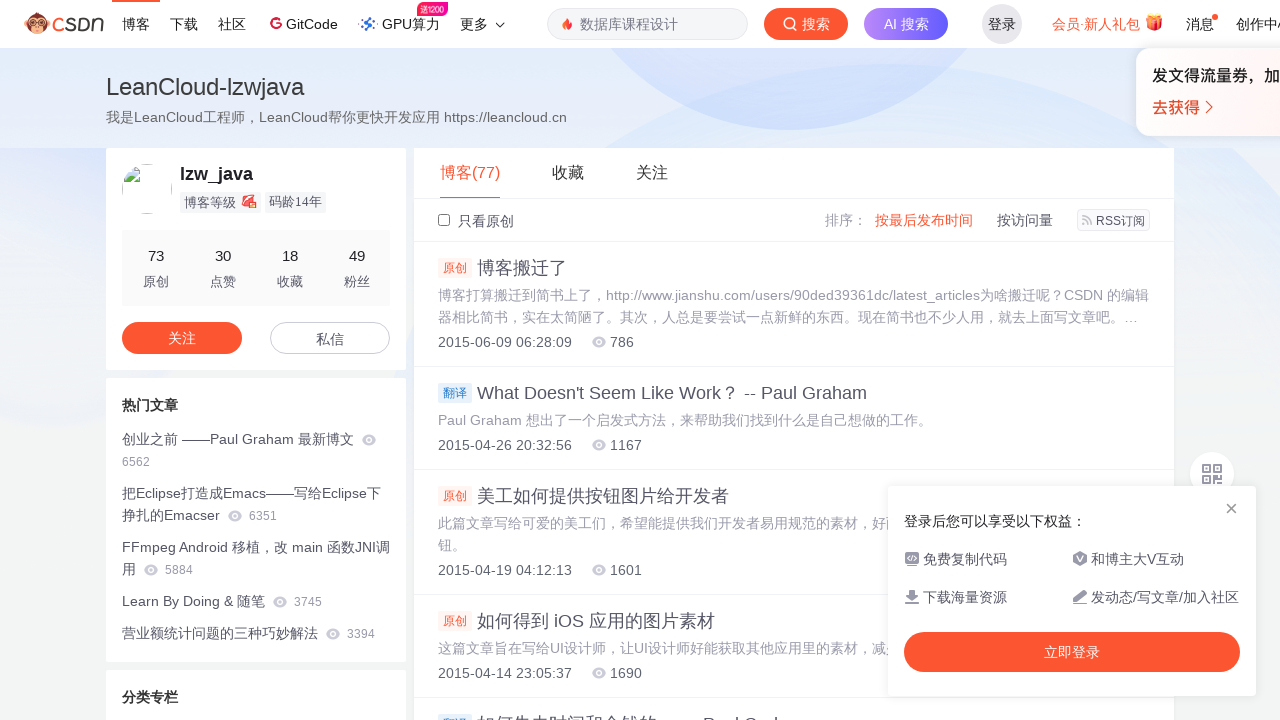

Verified that 125 article links are present on the page
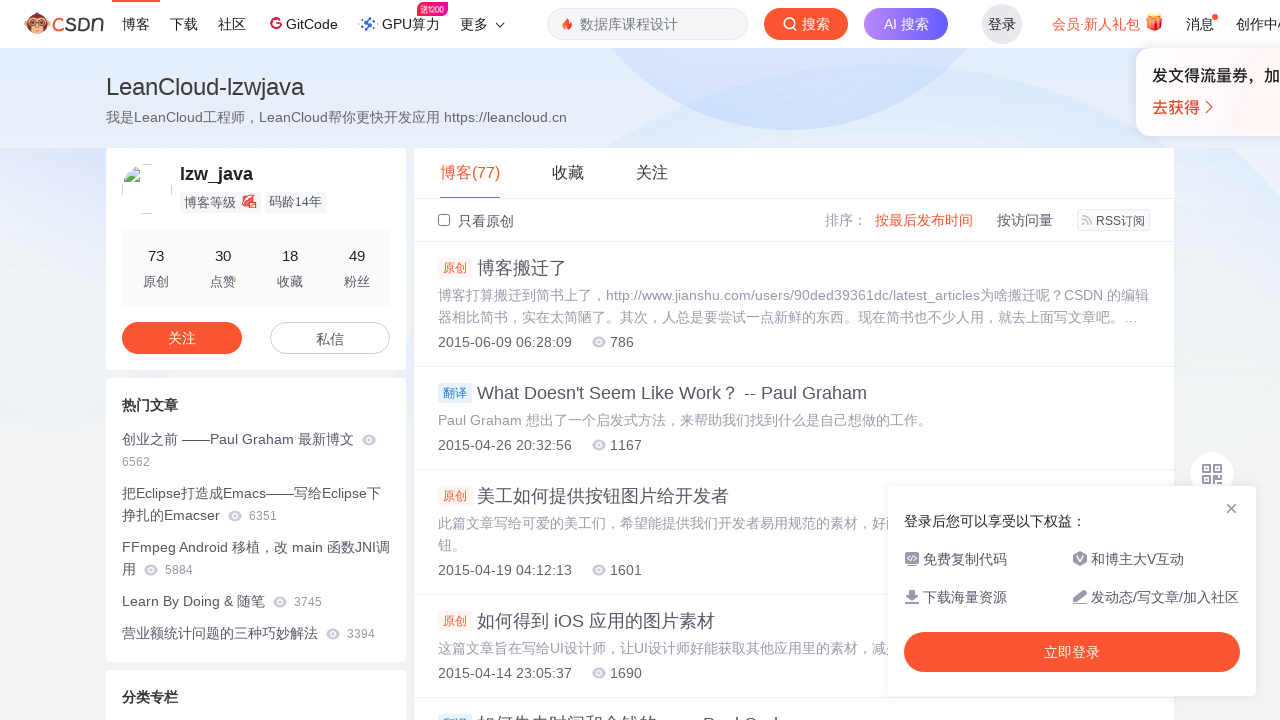

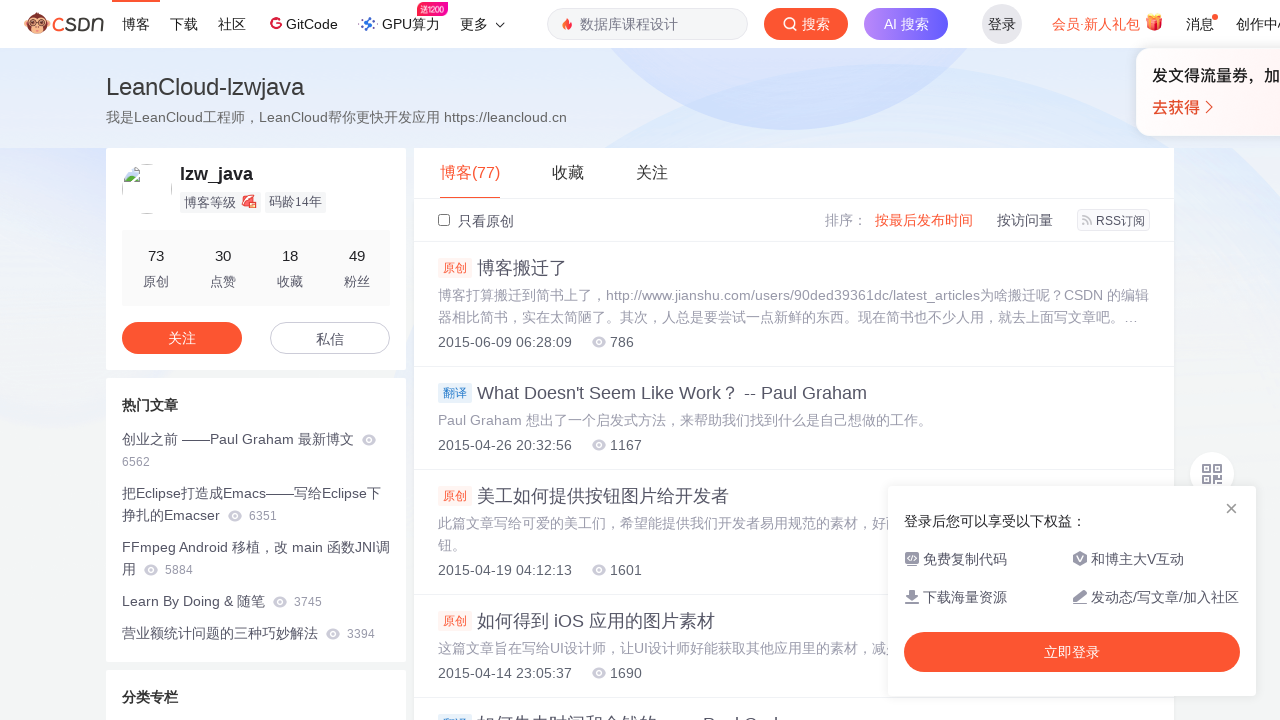